Tests flight search functionality by entering an origin city, waiting for autocomplete suggestions to appear, and selecting a specific city from the dropdown suggestions

Starting URL: http://www.cheapoair.com

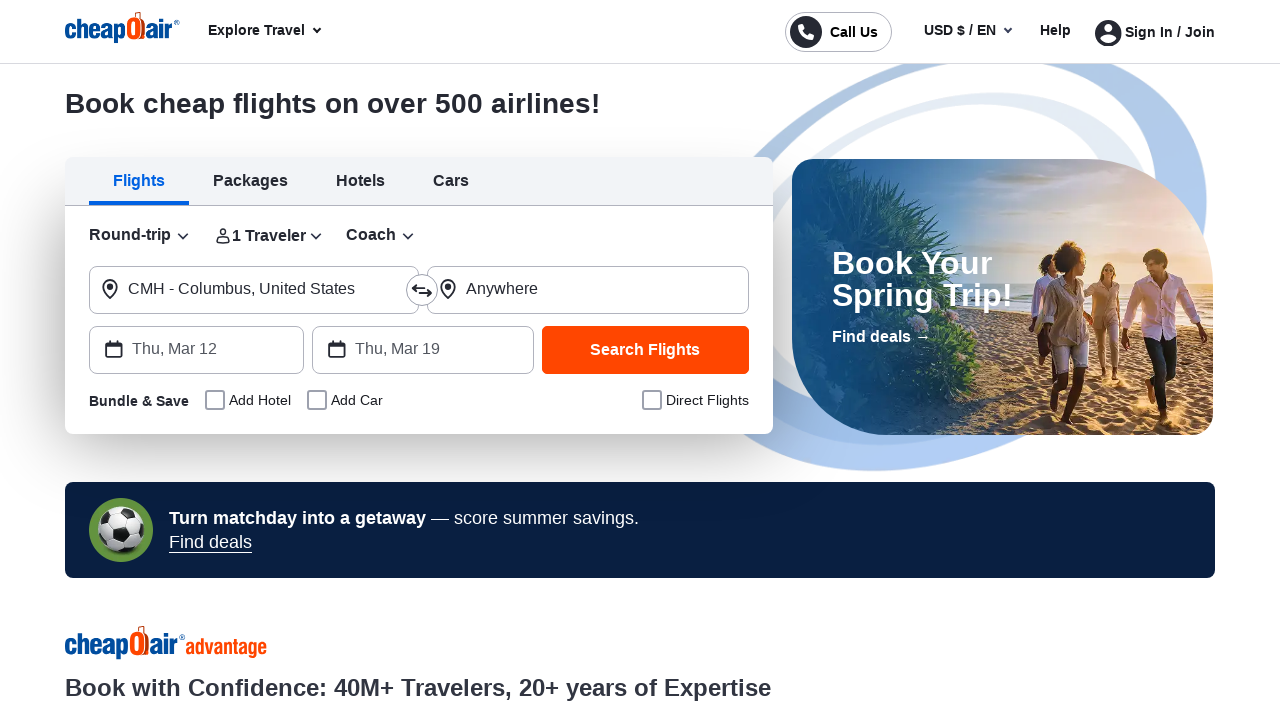

Entered 'LAS' in the origin city input field on (//input[@class='form-control pr-4'])[1]
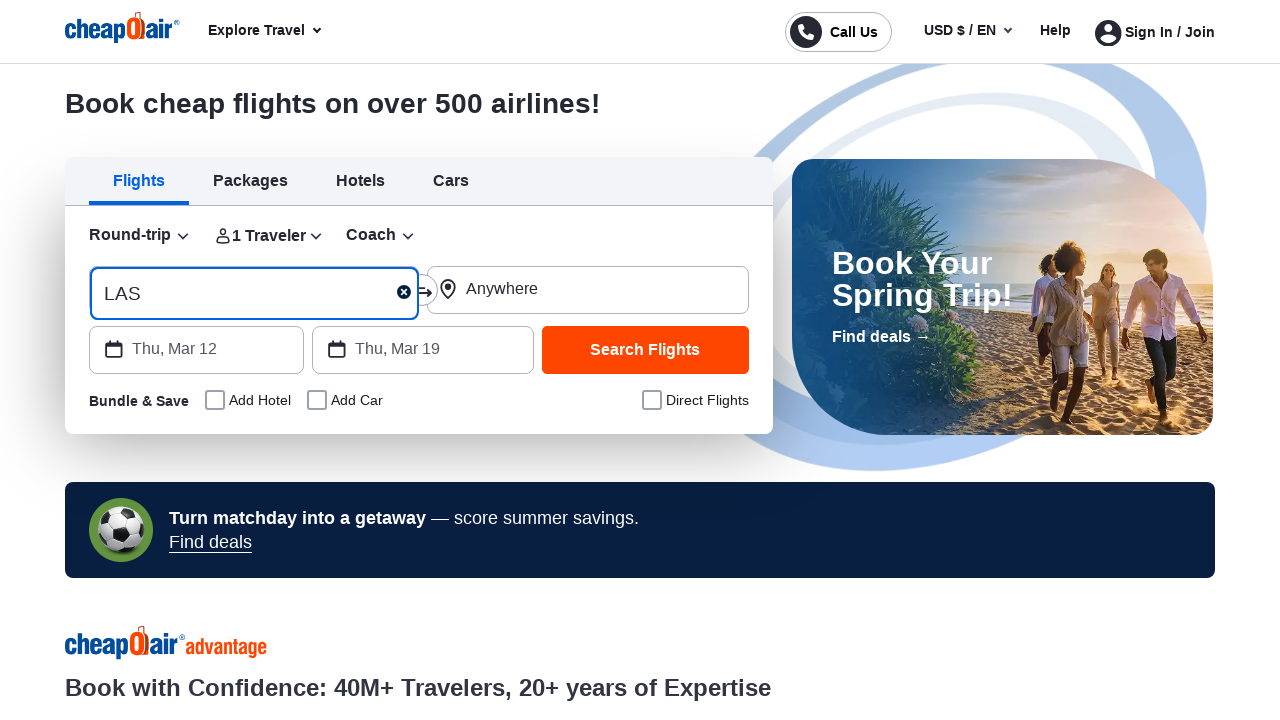

Autocomplete suggestion box appeared
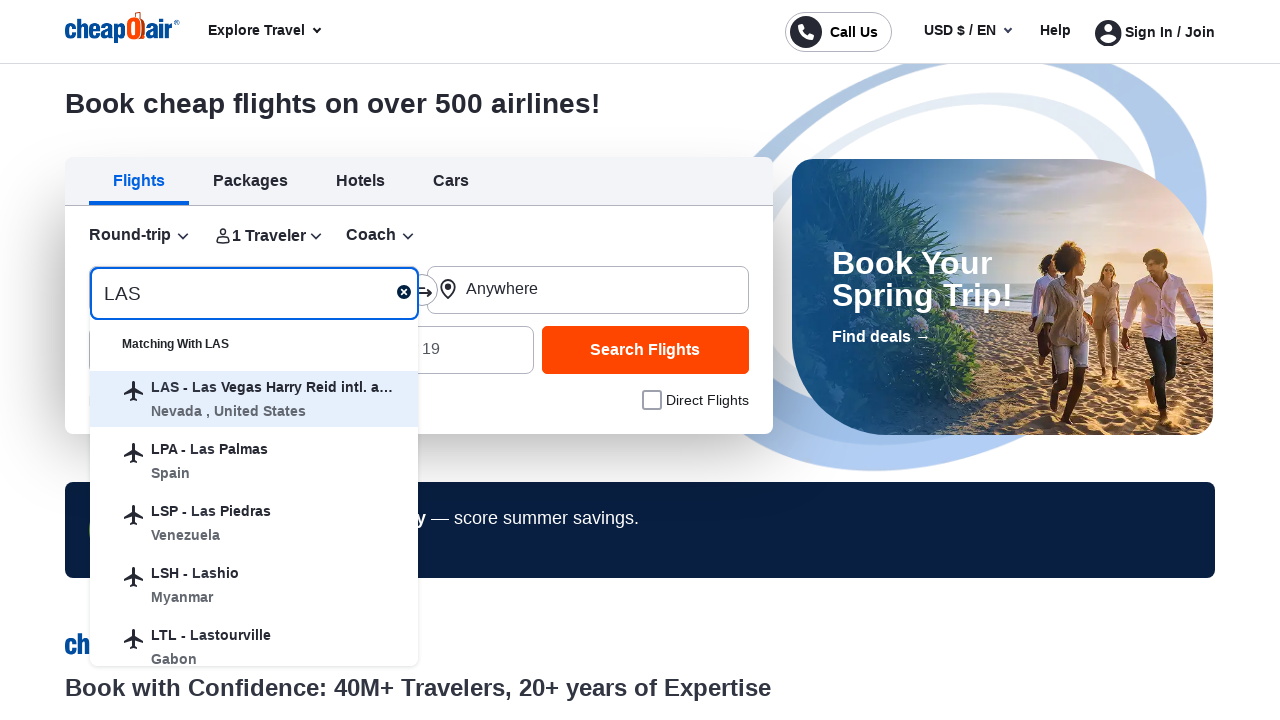

Retrieved all suggestion items from dropdown
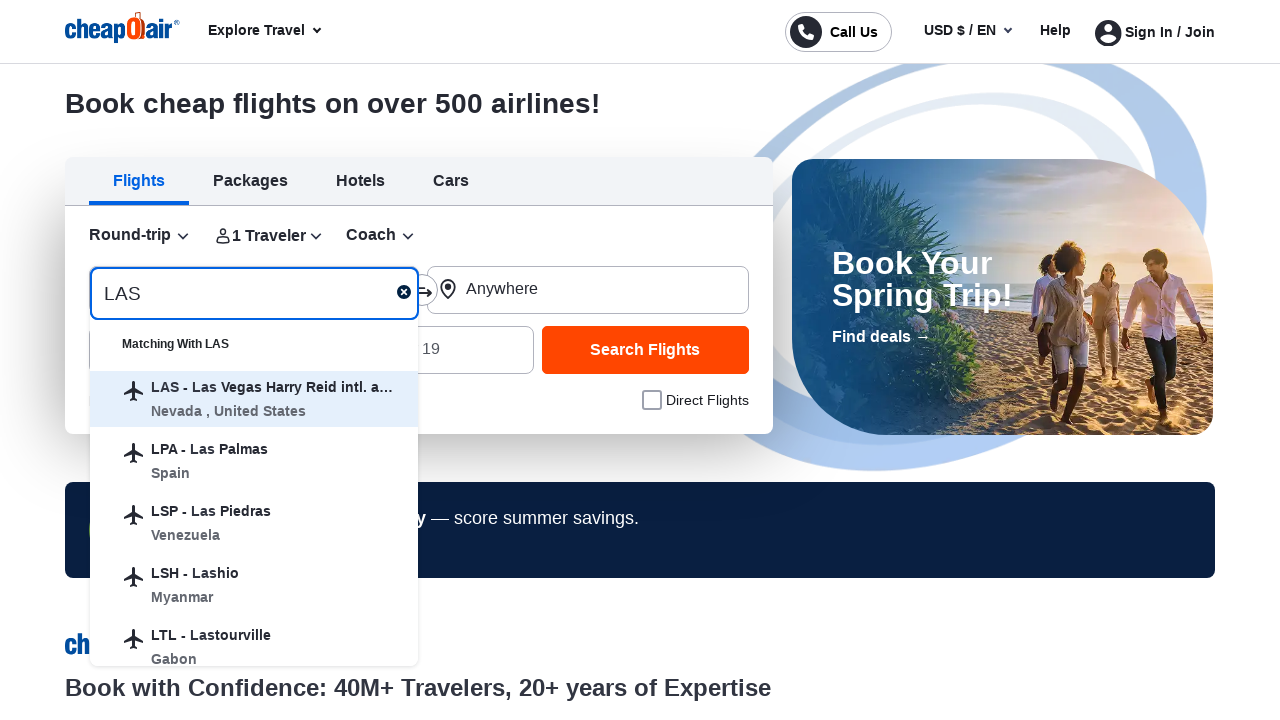

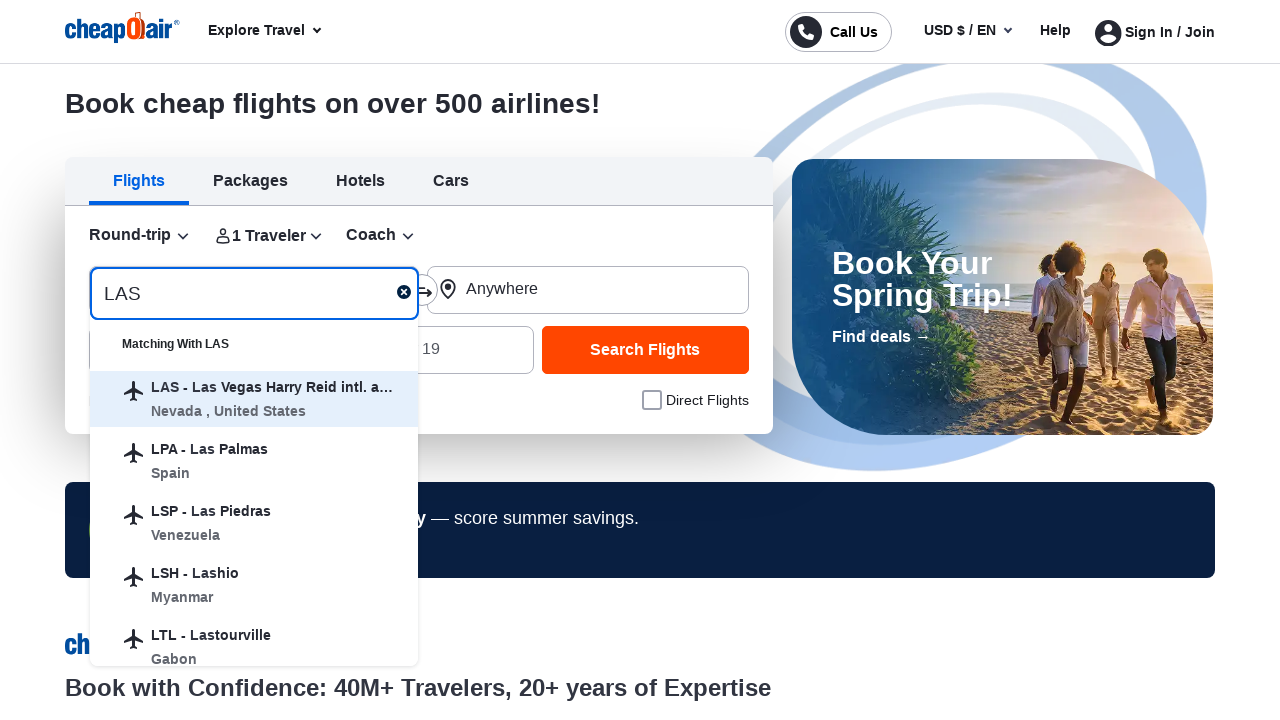